Navigates to the Selenium website and scrolls to bring the "Selenium Level Sponsors" section heading into view.

Starting URL: https://www.selenium.dev/

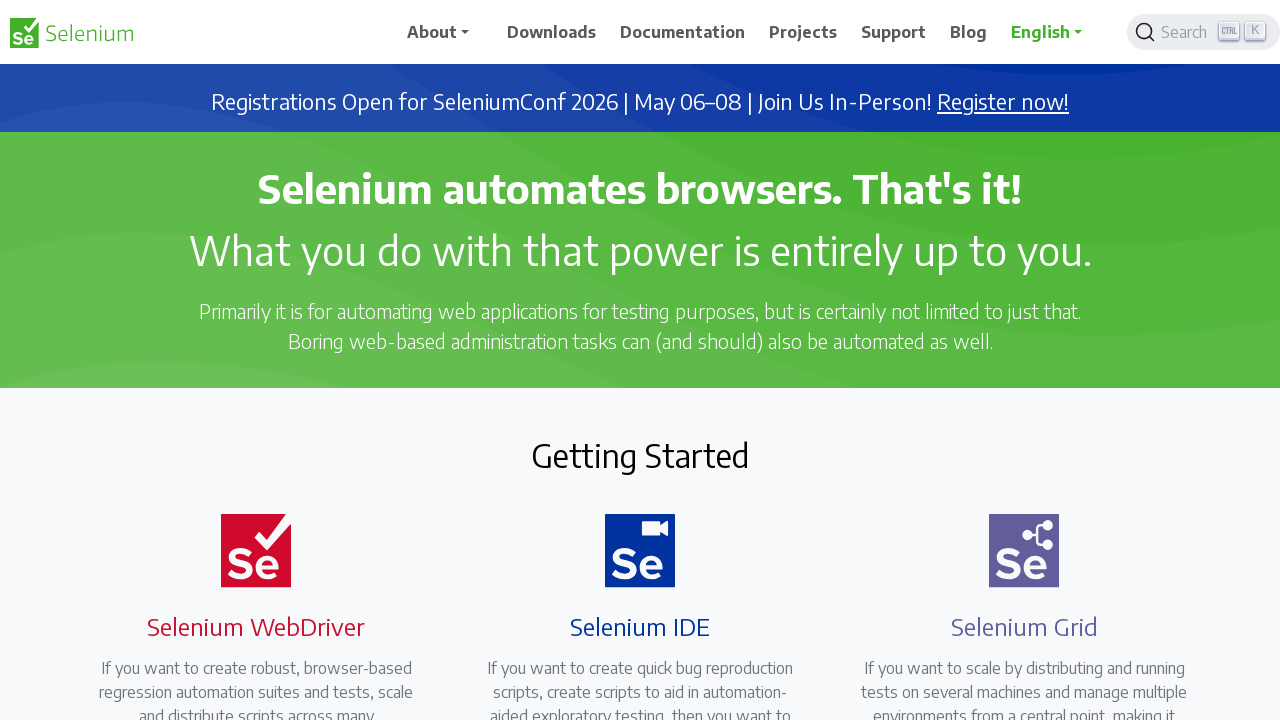

Navigated to Selenium website
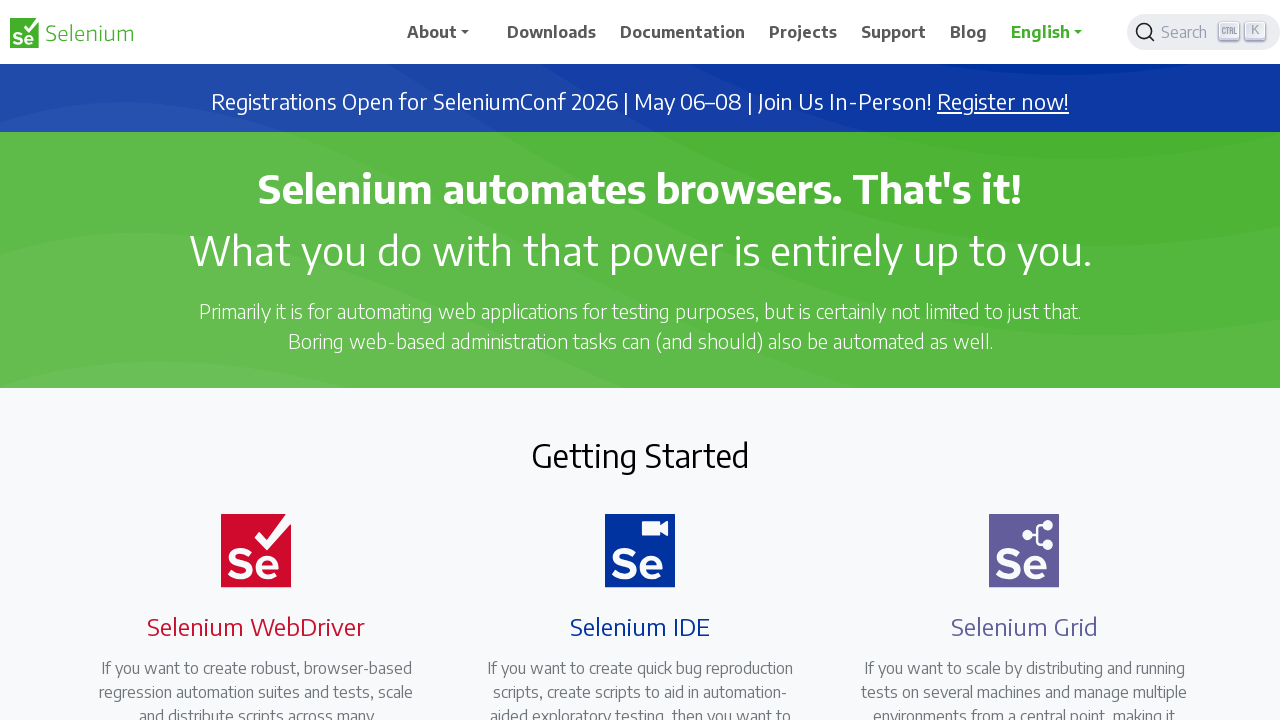

Located 'Selenium Level Sponsors' heading element
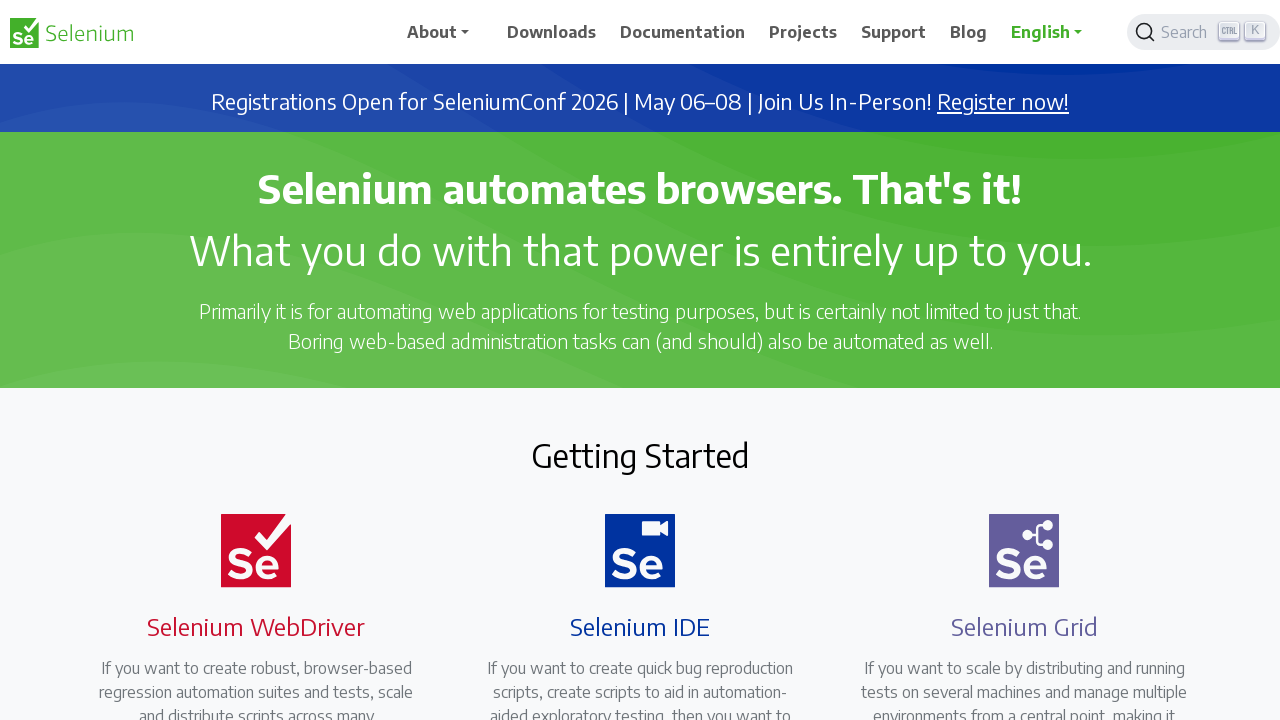

Scrolled 'Selenium Level Sponsors' heading into view
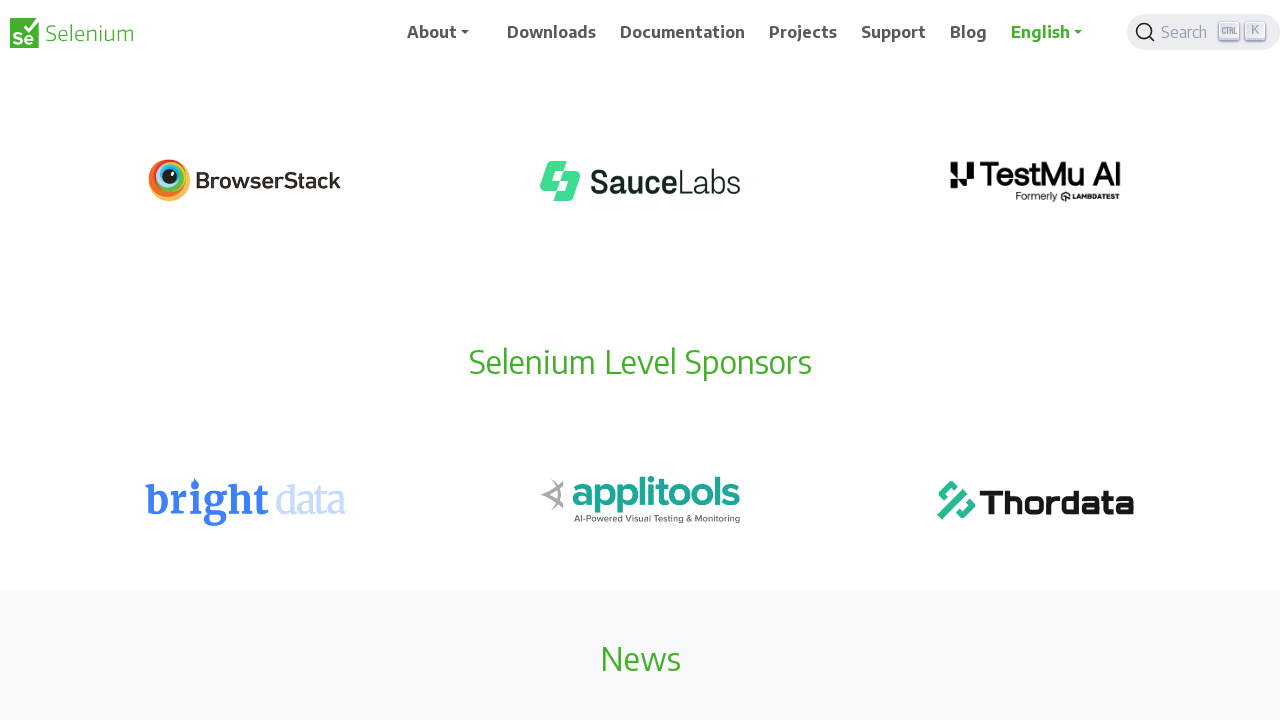

'Selenium Level Sponsors' heading is now visible
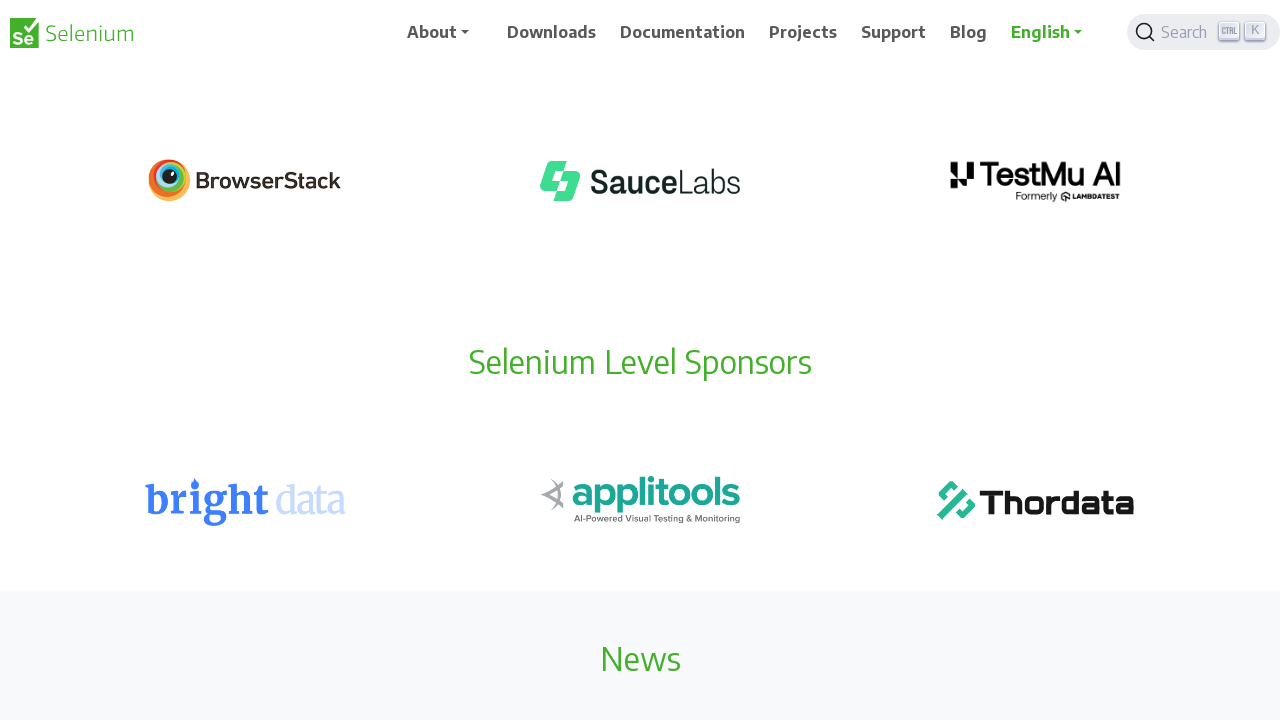

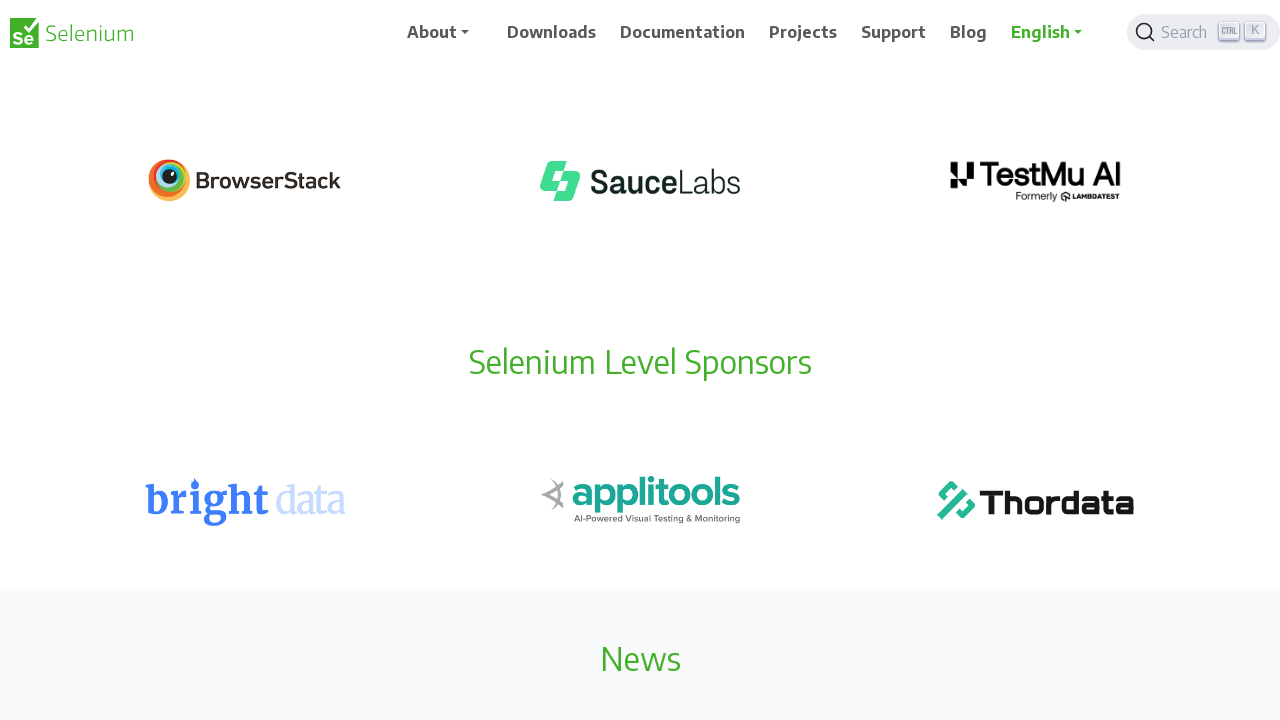